Tests that the phone number block is visible on desktop viewport and contains the correct phone information

Starting URL: https://polis812.github.io/vacuu/

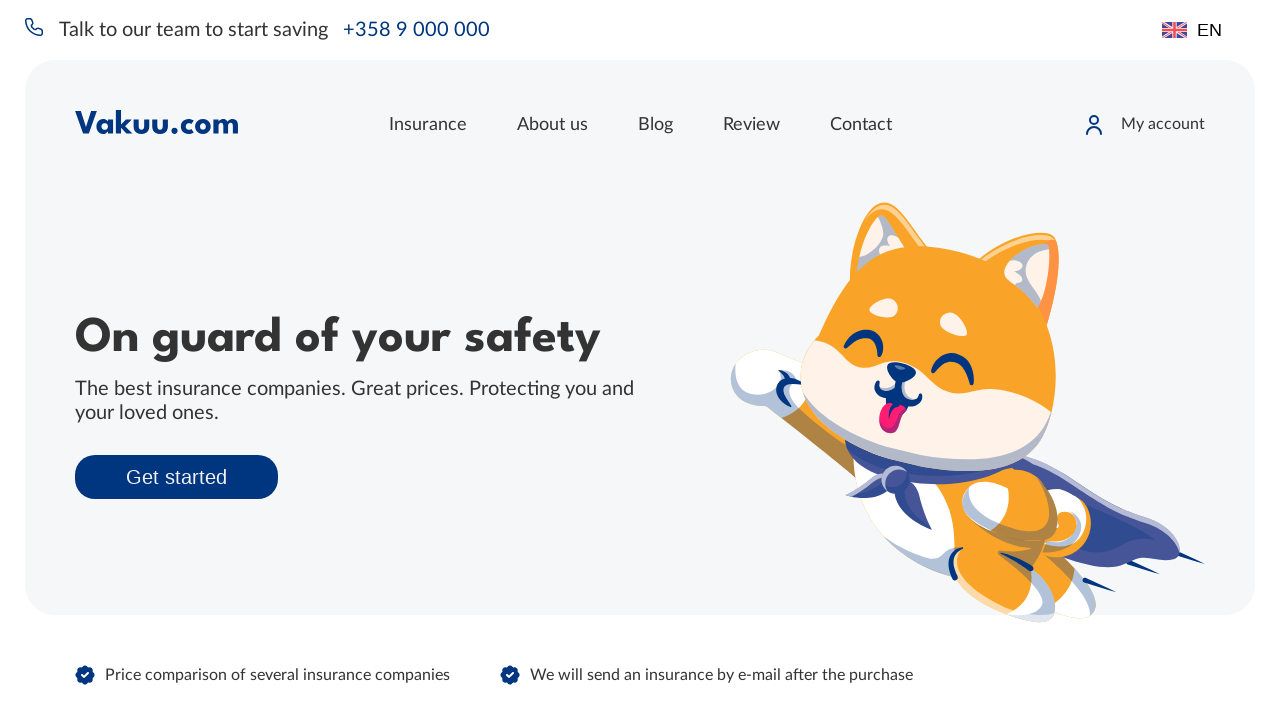

Set desktop viewport to 1920x1080
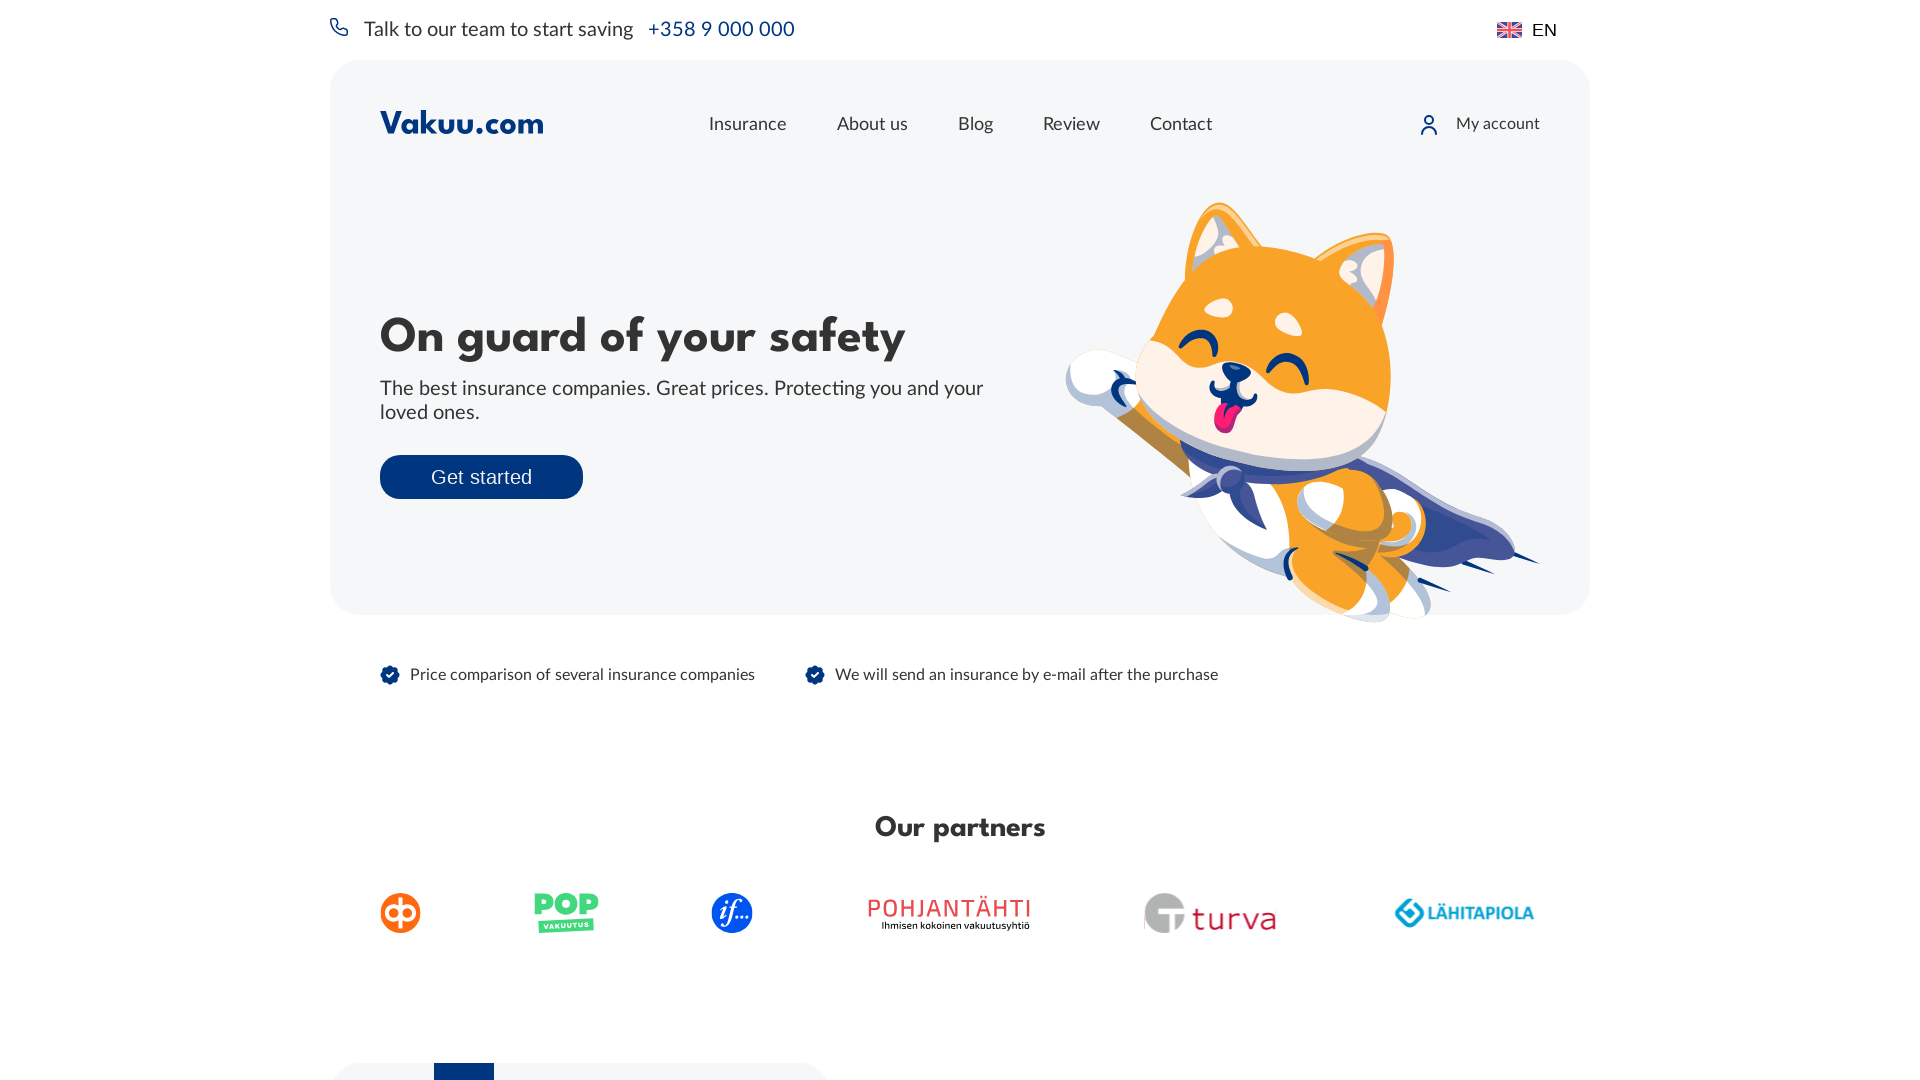

Waited for page to load (networkidle)
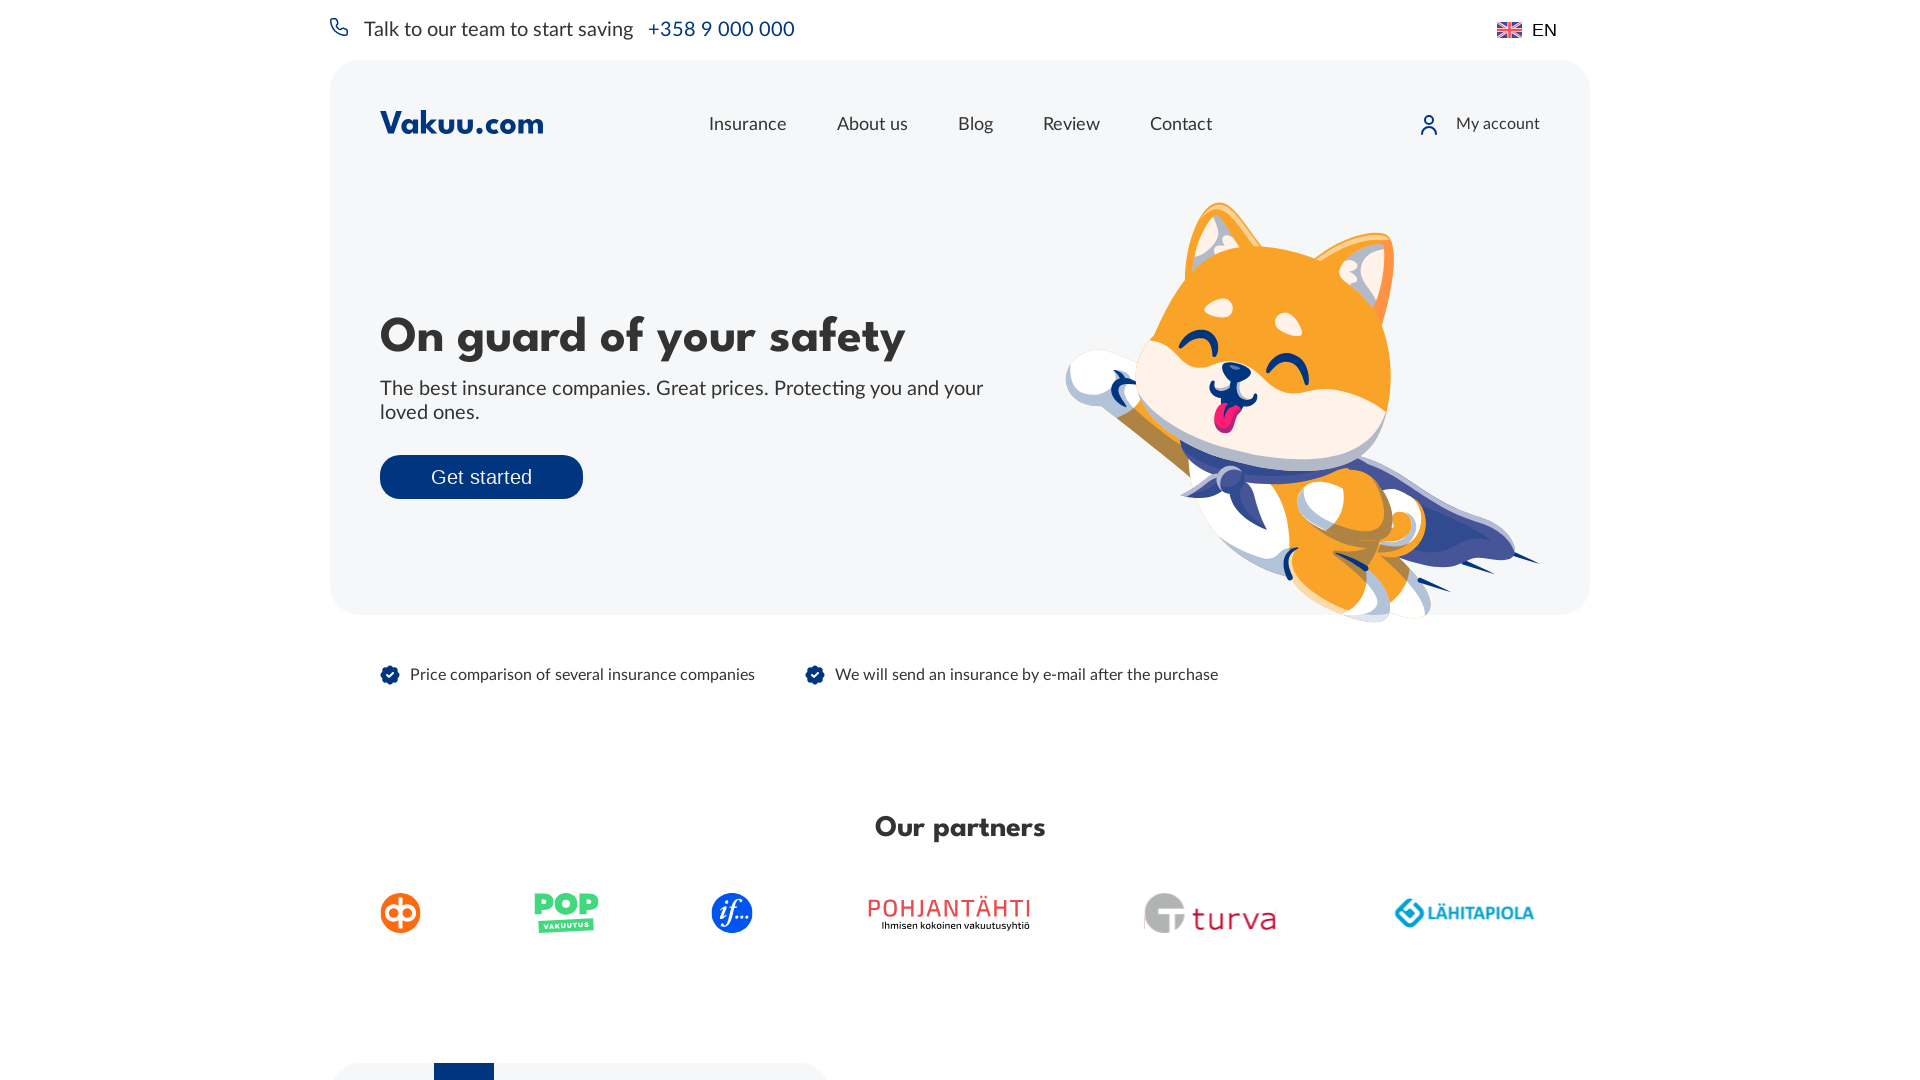

Verified phone block is visible on desktop viewport
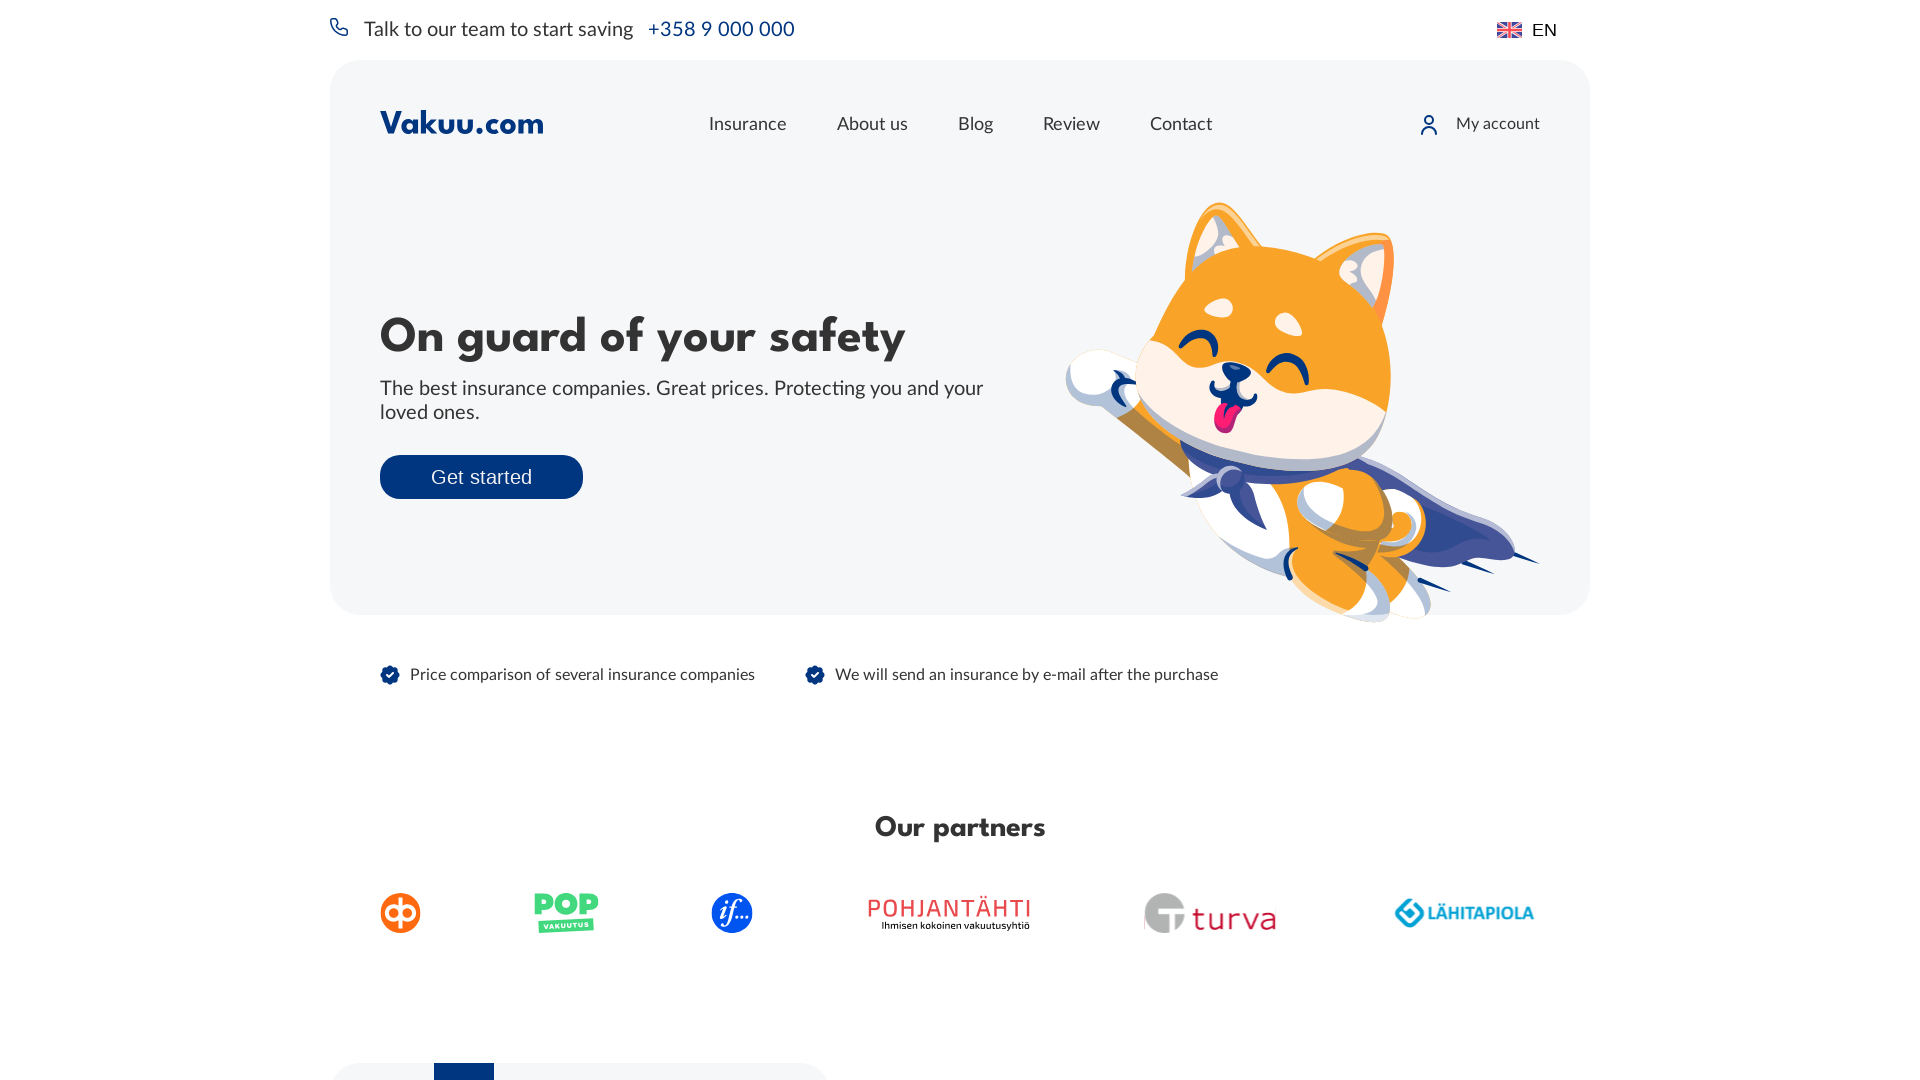

Verified phone block contains 'Talk to our team to start saving' text
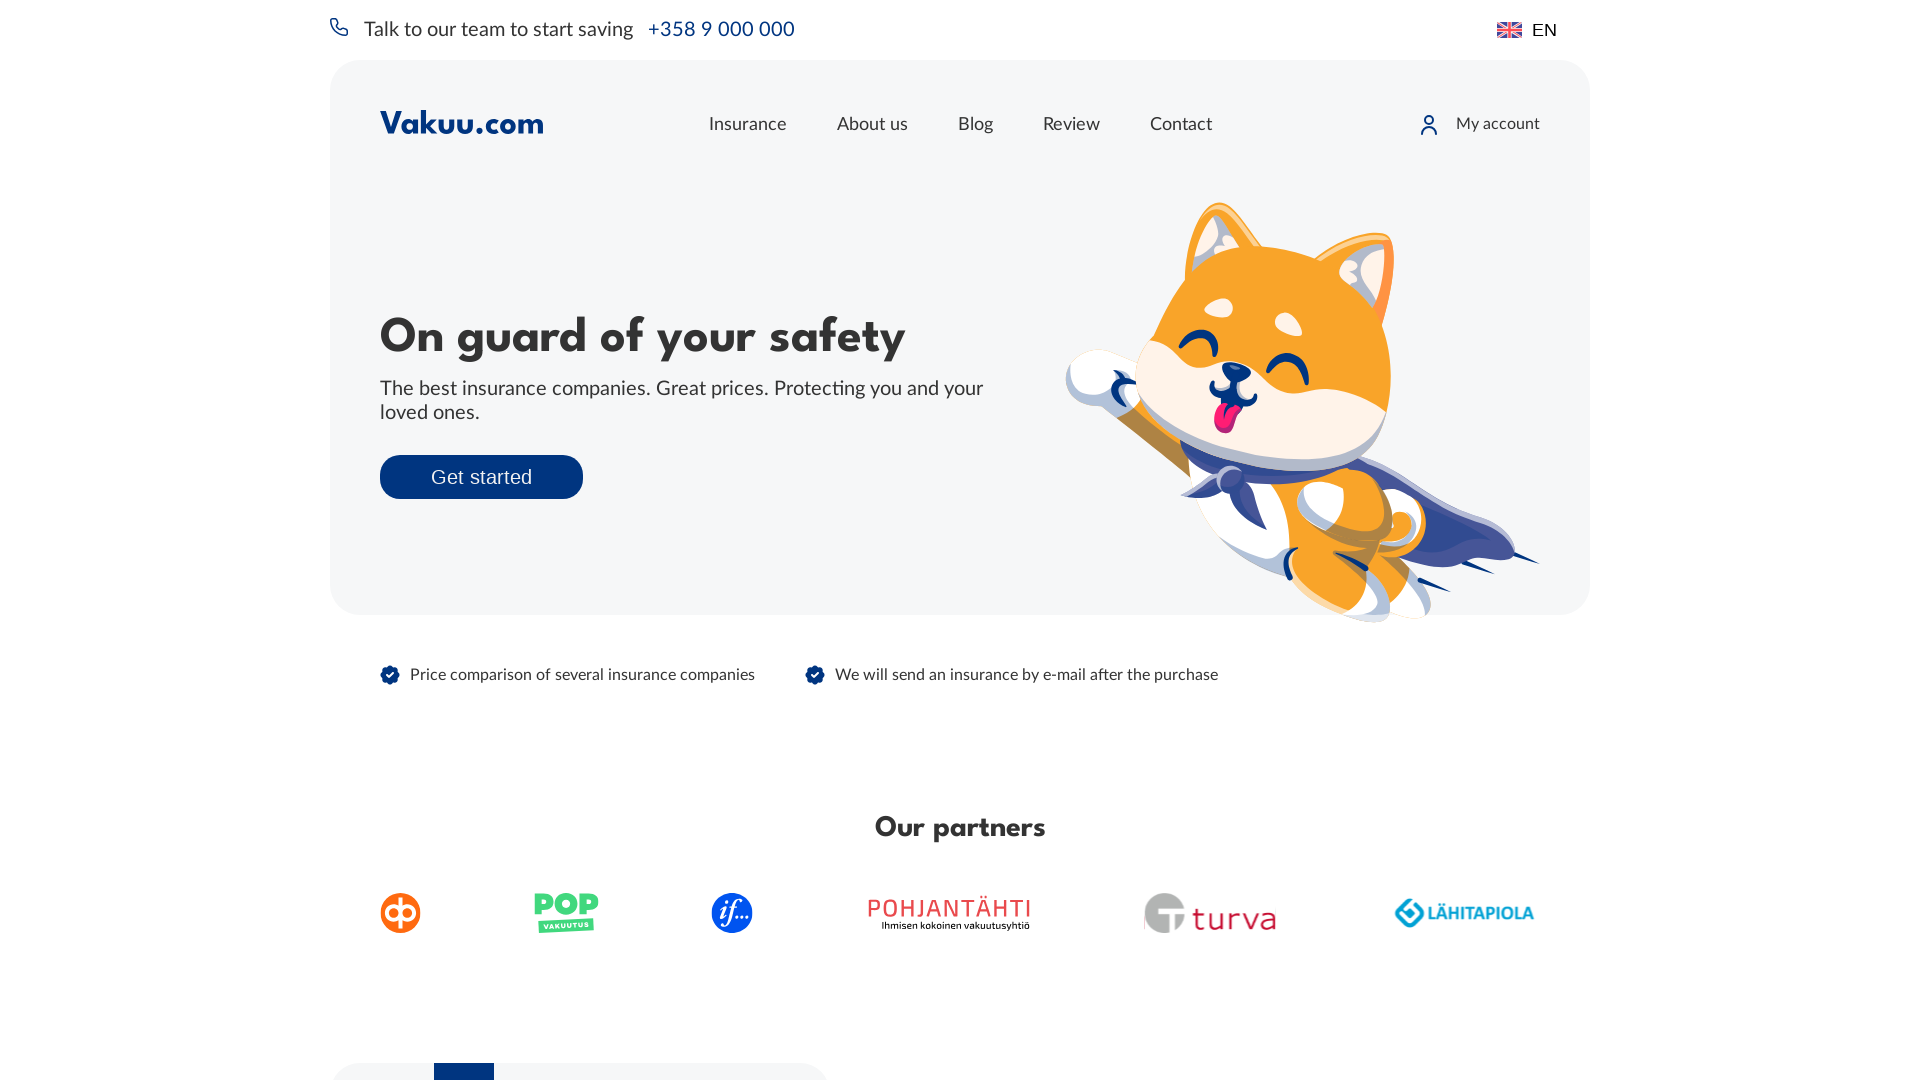

Verified phone block contains correct phone number '+358 9 000 000'
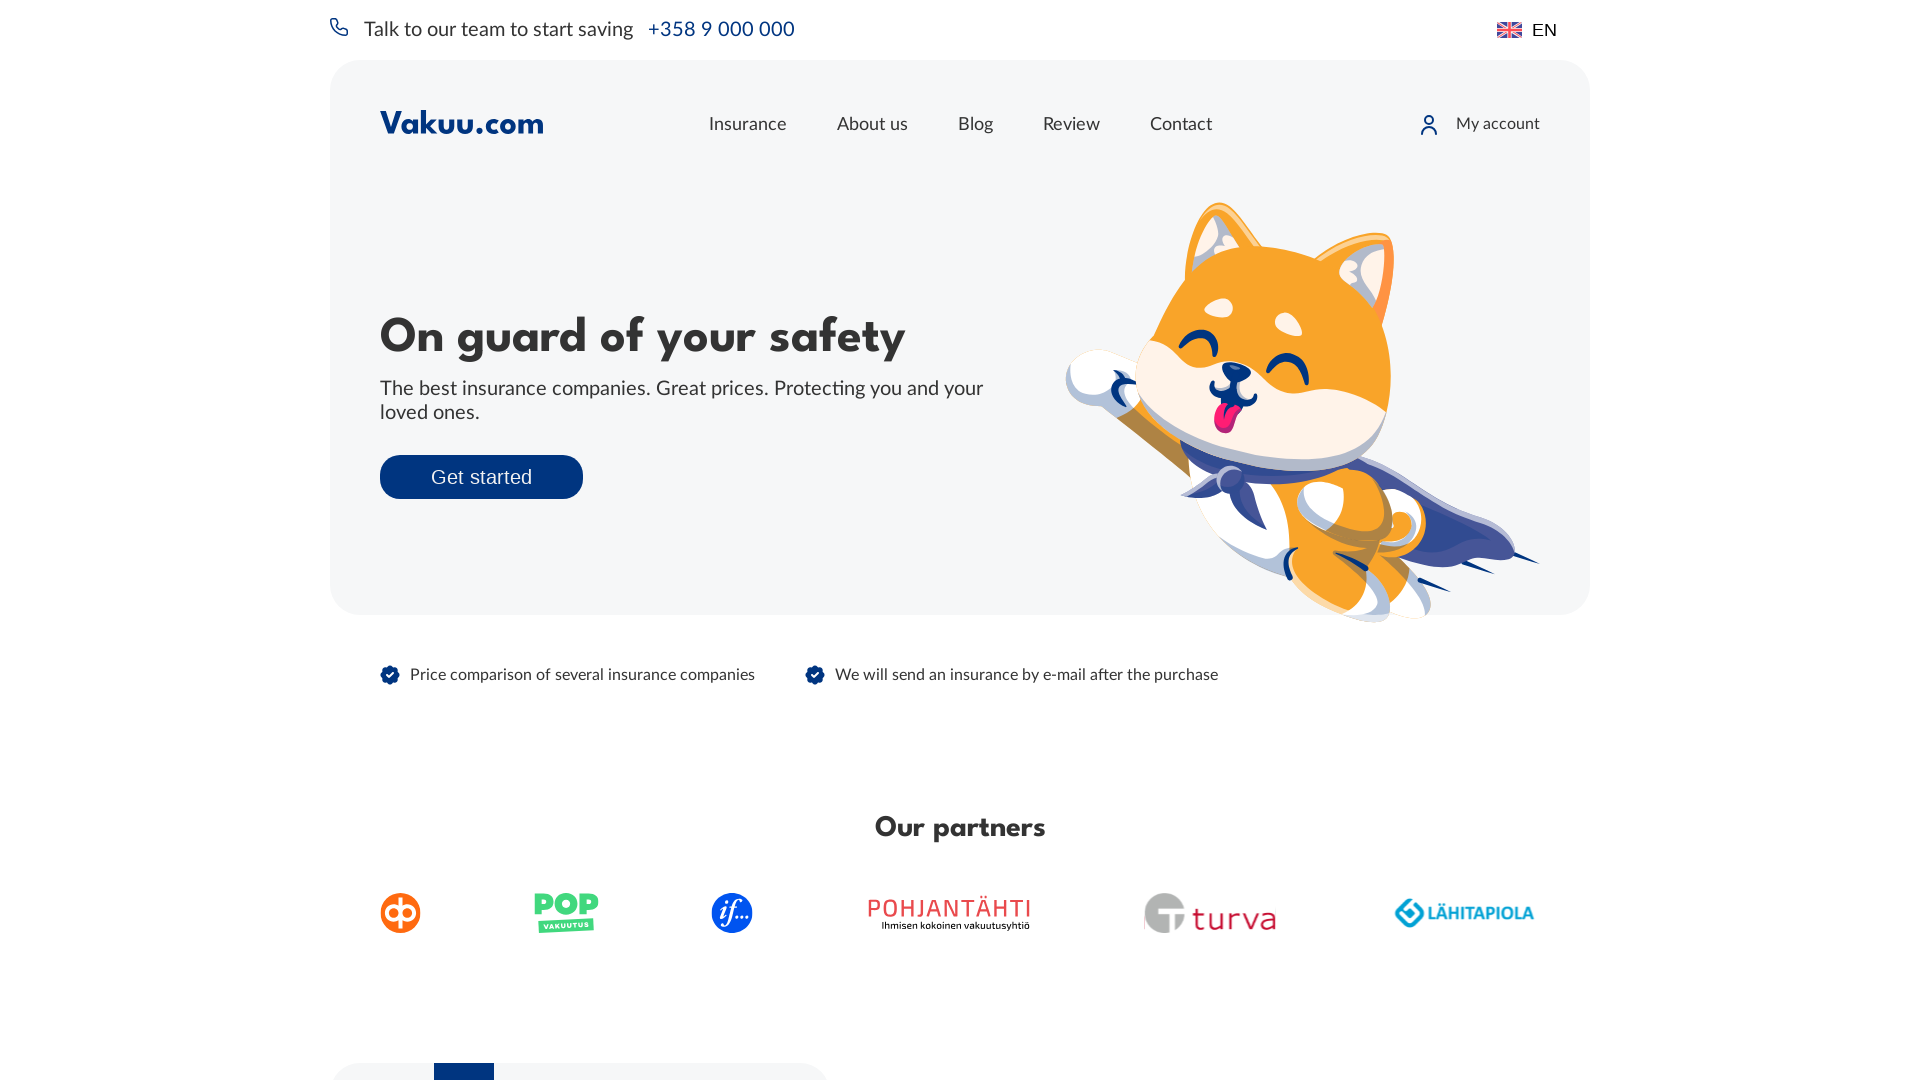

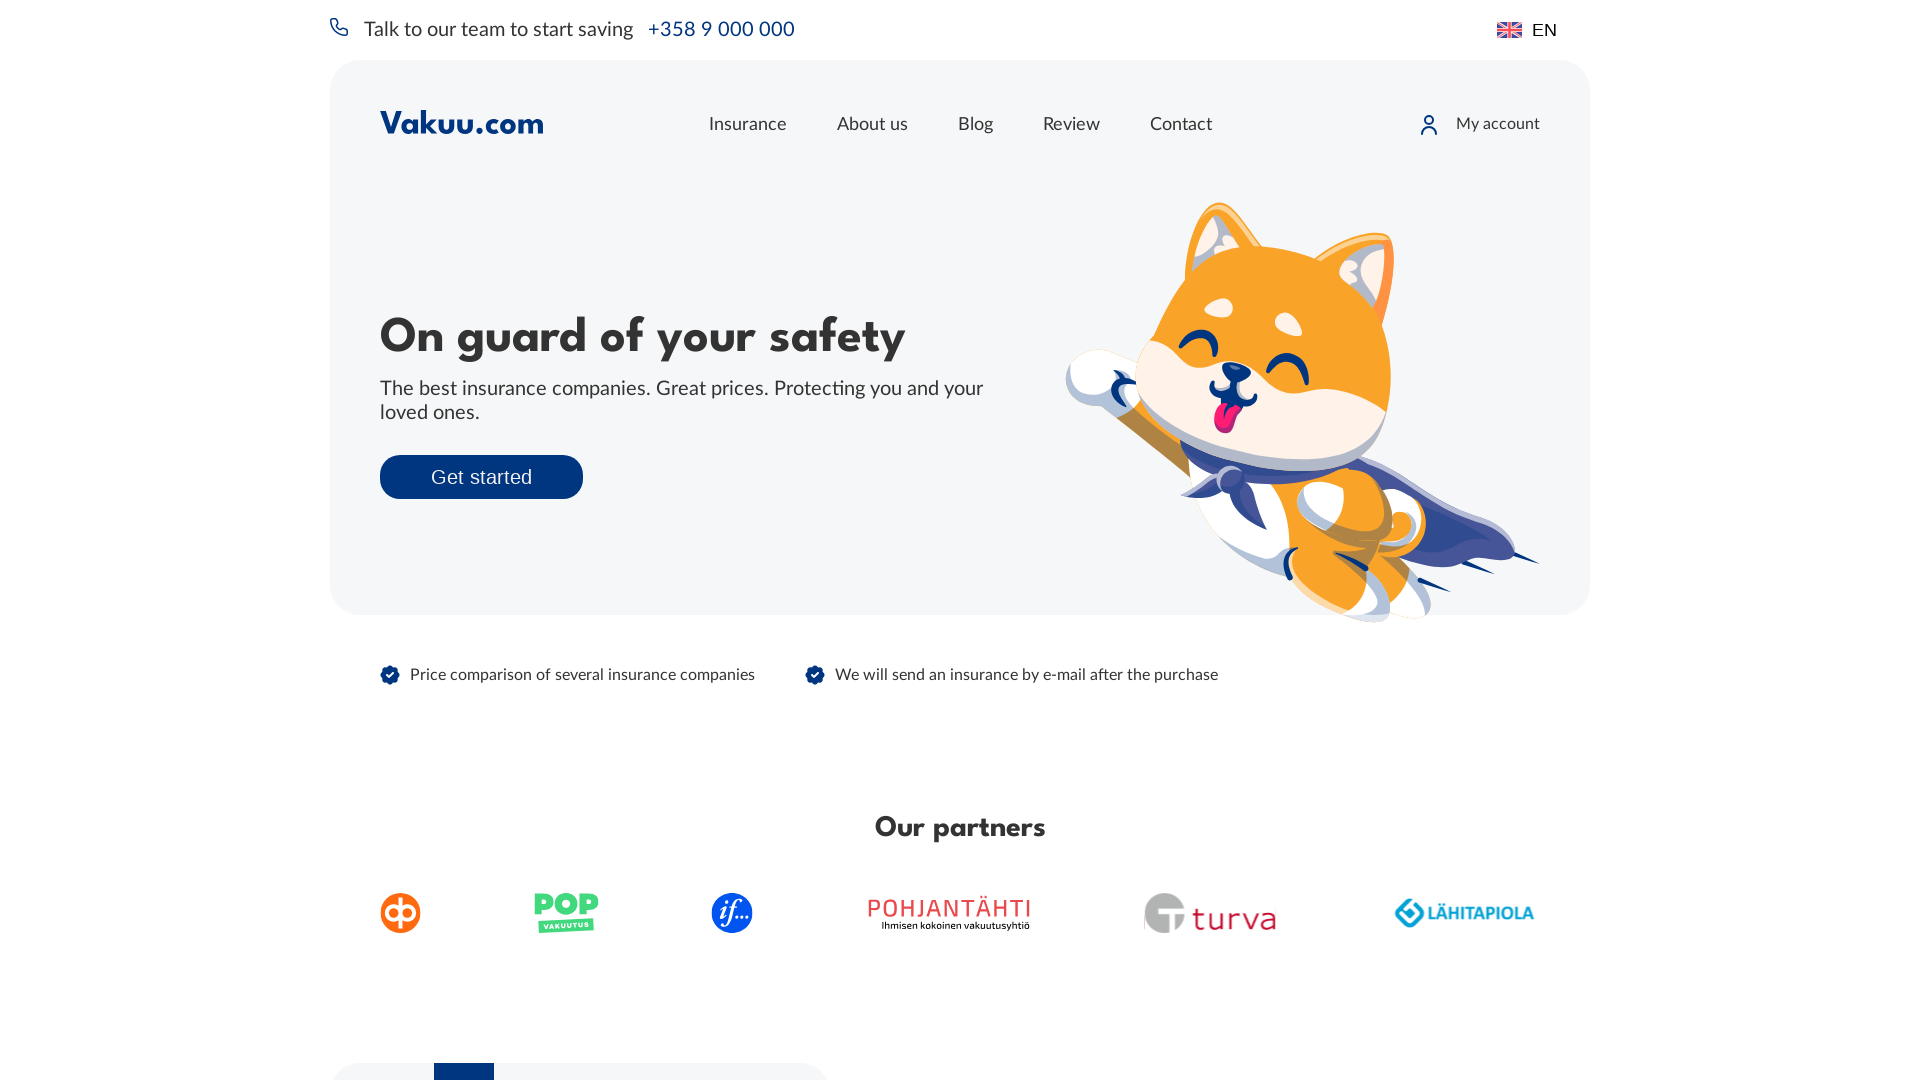